Tests the student registration form by filling in personal details (name, email, phone), selecting gender, choosing a date of birth using the date picker, then navigates to the home page

Starting URL: https://demoqa.com/automation-practice-form

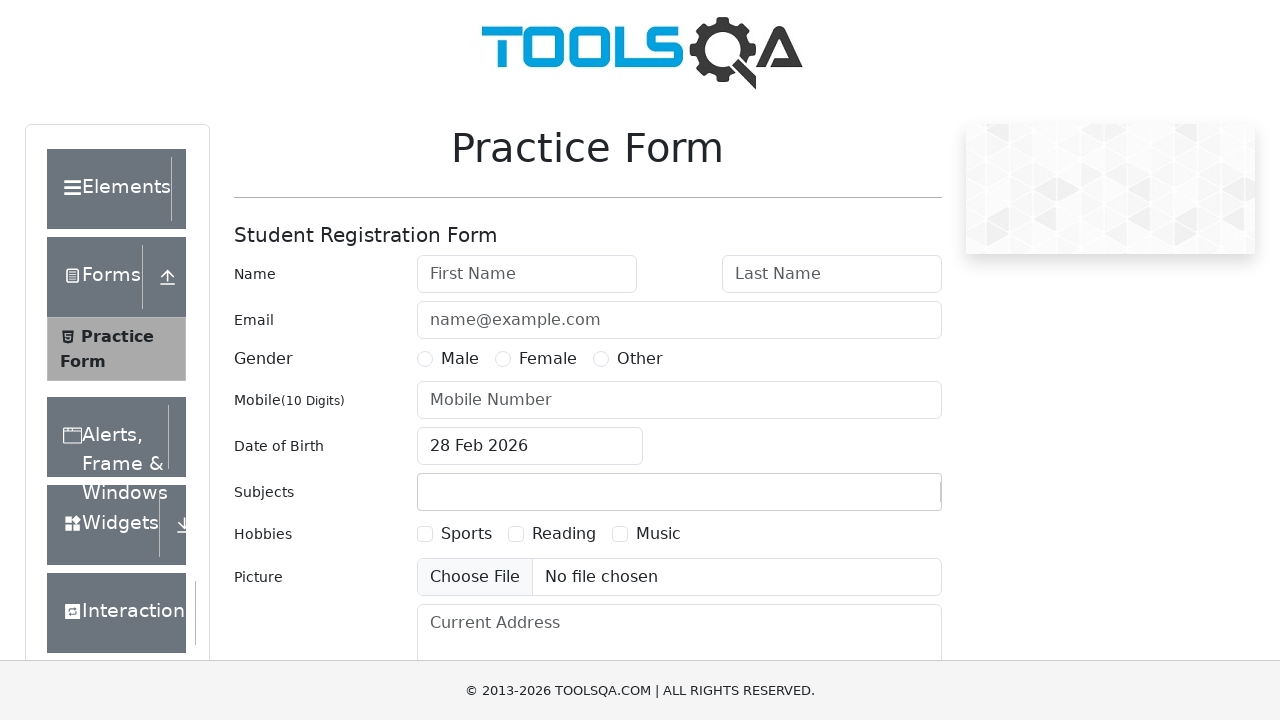

Student Registration Form page loaded
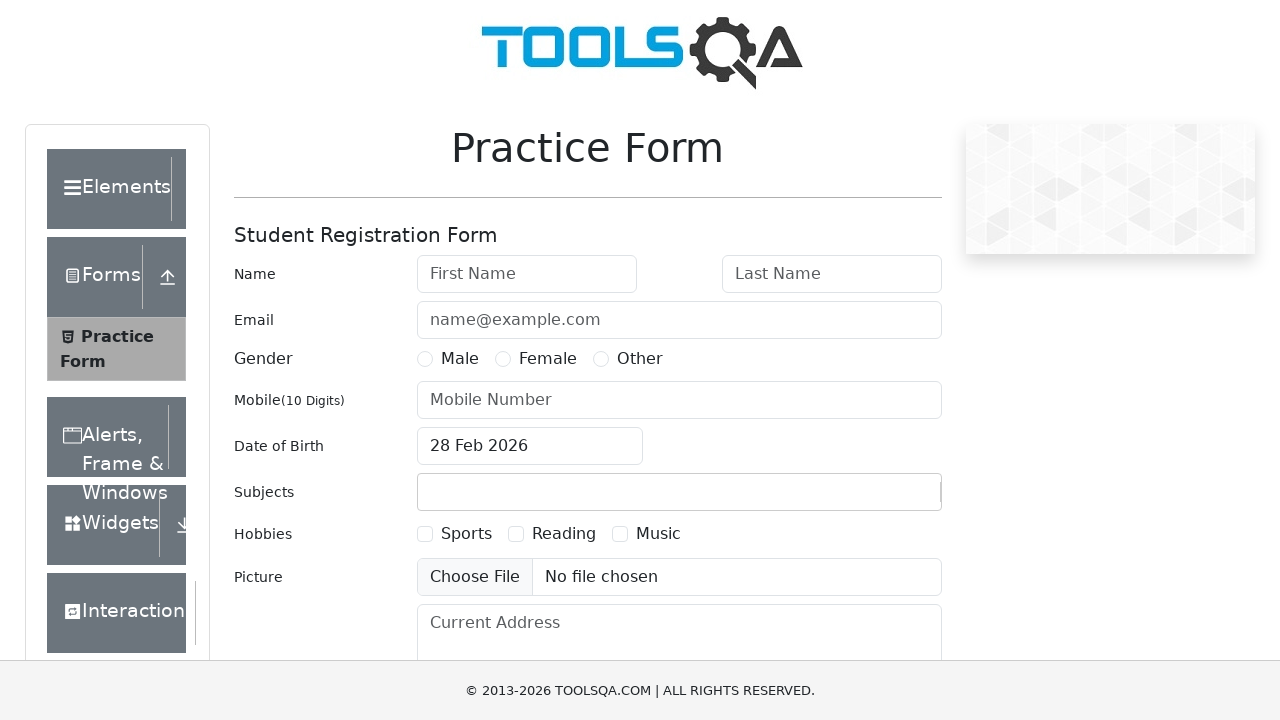

Filled first name field with 'Alexander' on #firstName
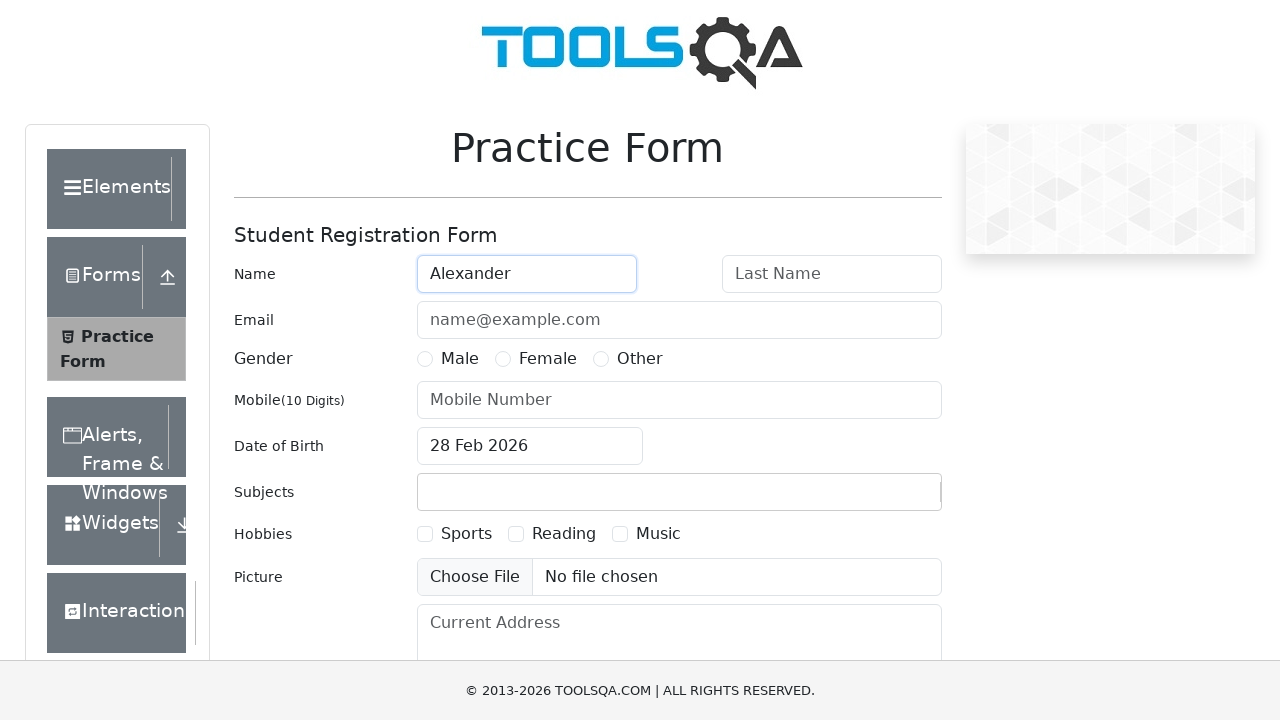

Filled last name field with 'Ivanov' on #lastName
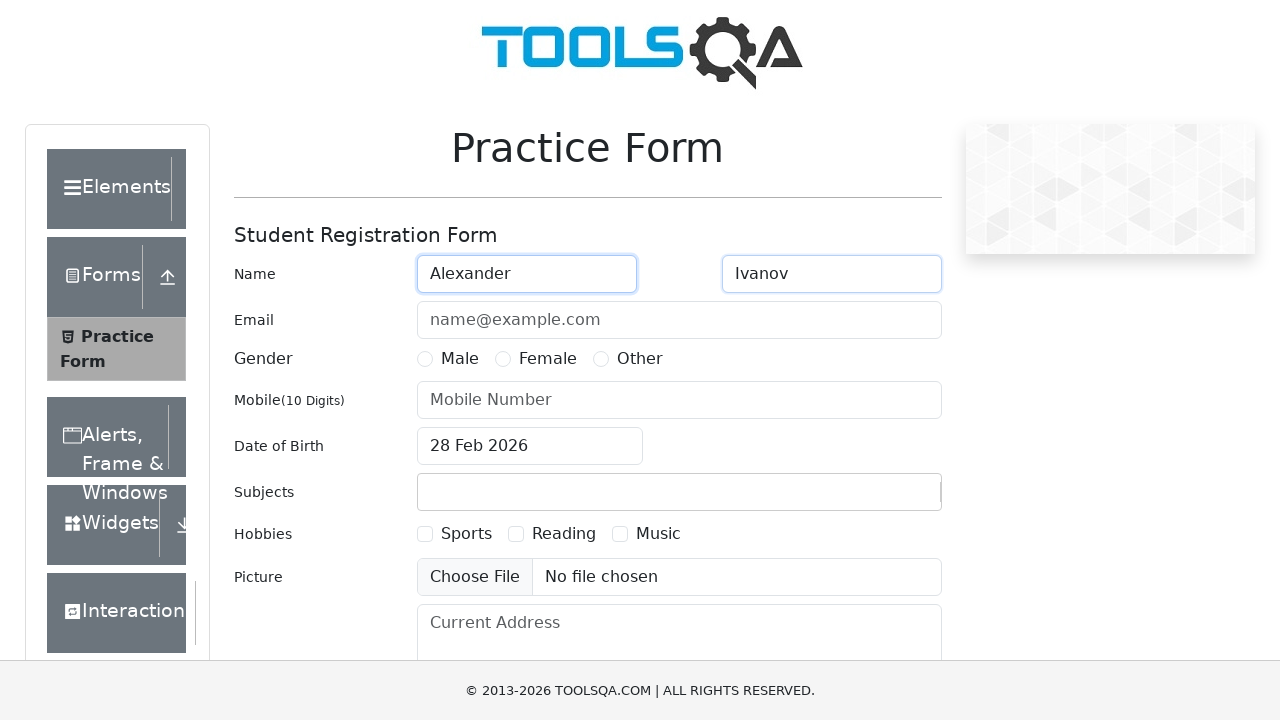

Filled email field with 'exmpl@ya.ru' on #userEmail
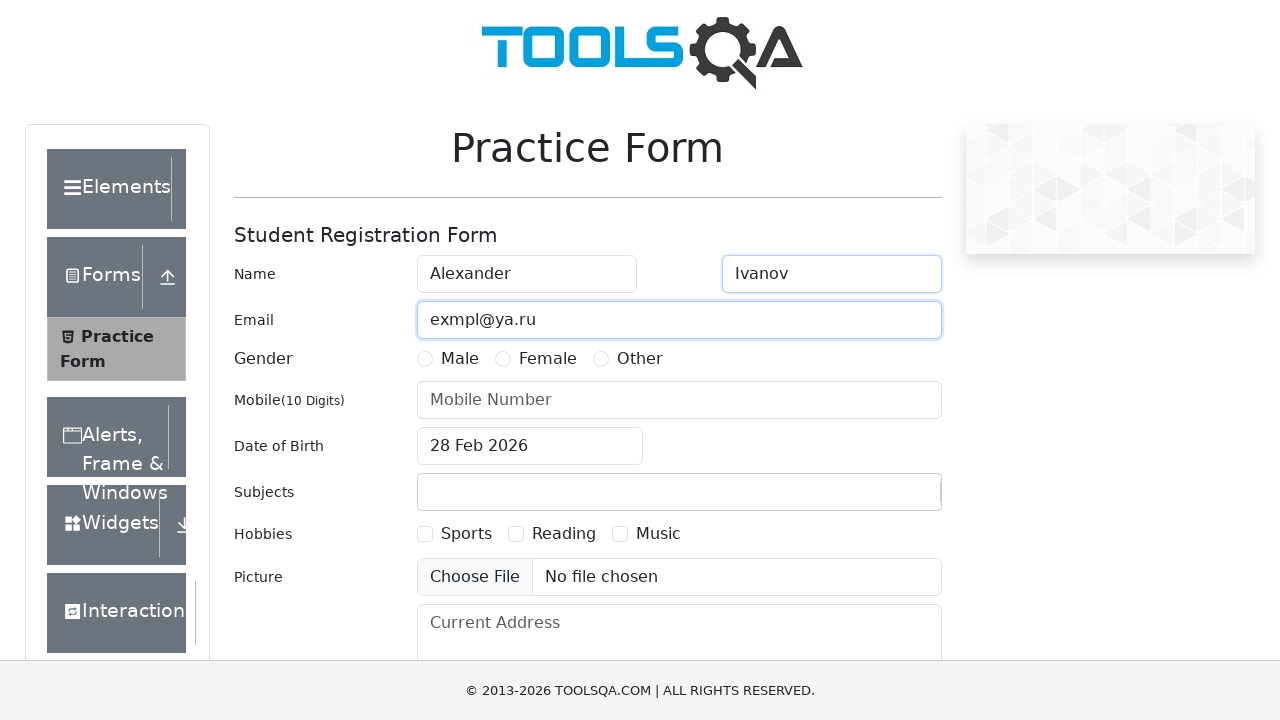

Selected gender: Male at (460, 359) on label[for='gender-radio-1']
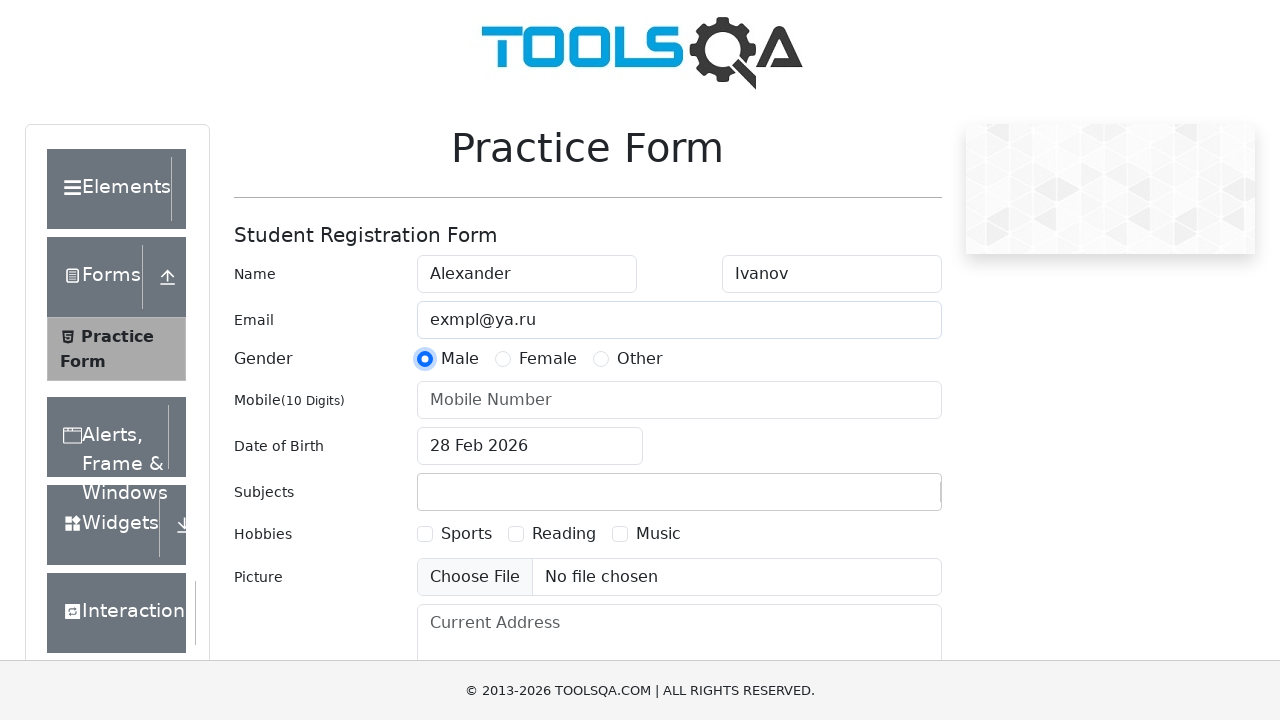

Filled phone number field with '9031234567' on #userNumber
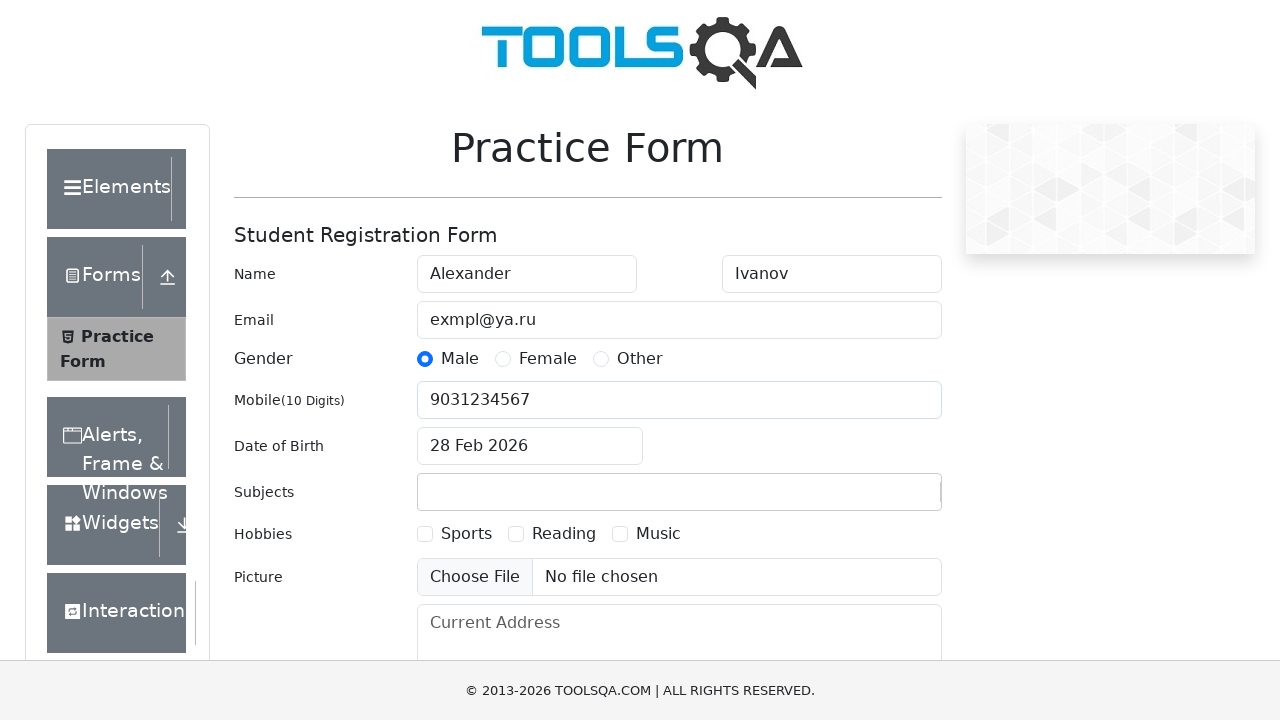

Clicked date of birth input to open date picker at (530, 446) on #dateOfBirthInput
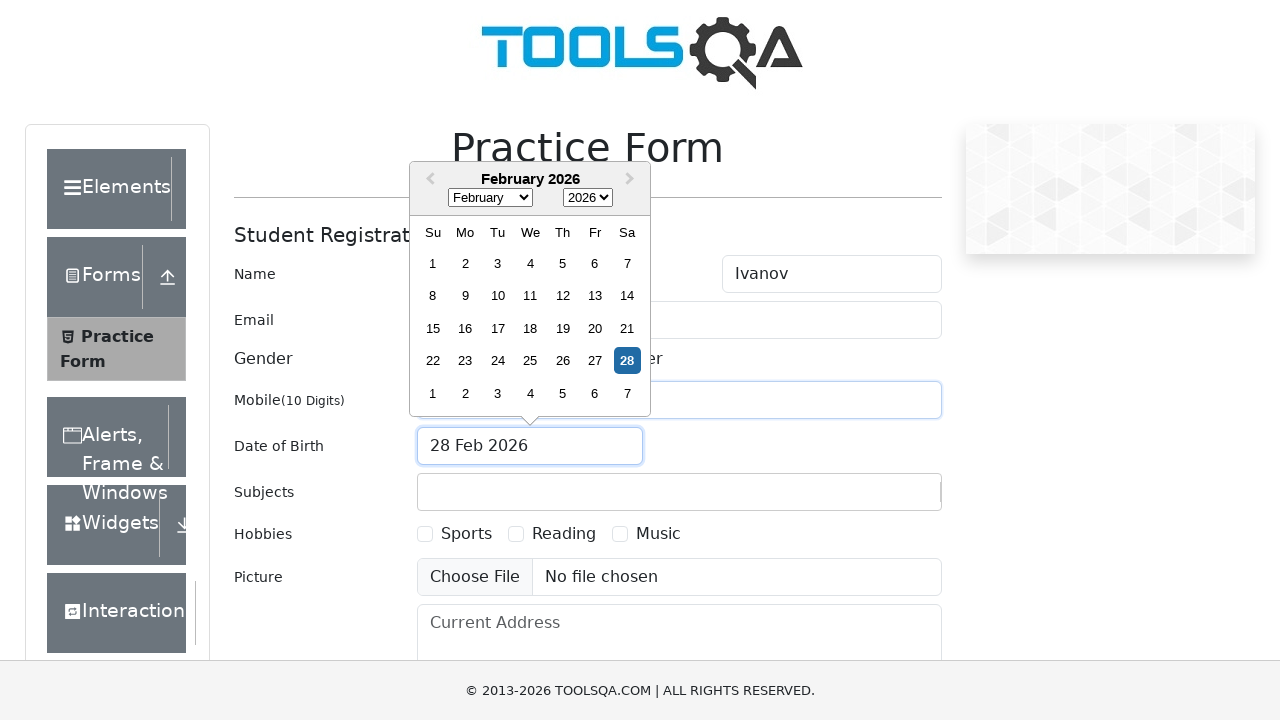

Selected month: July (6) on .react-datepicker__month-select
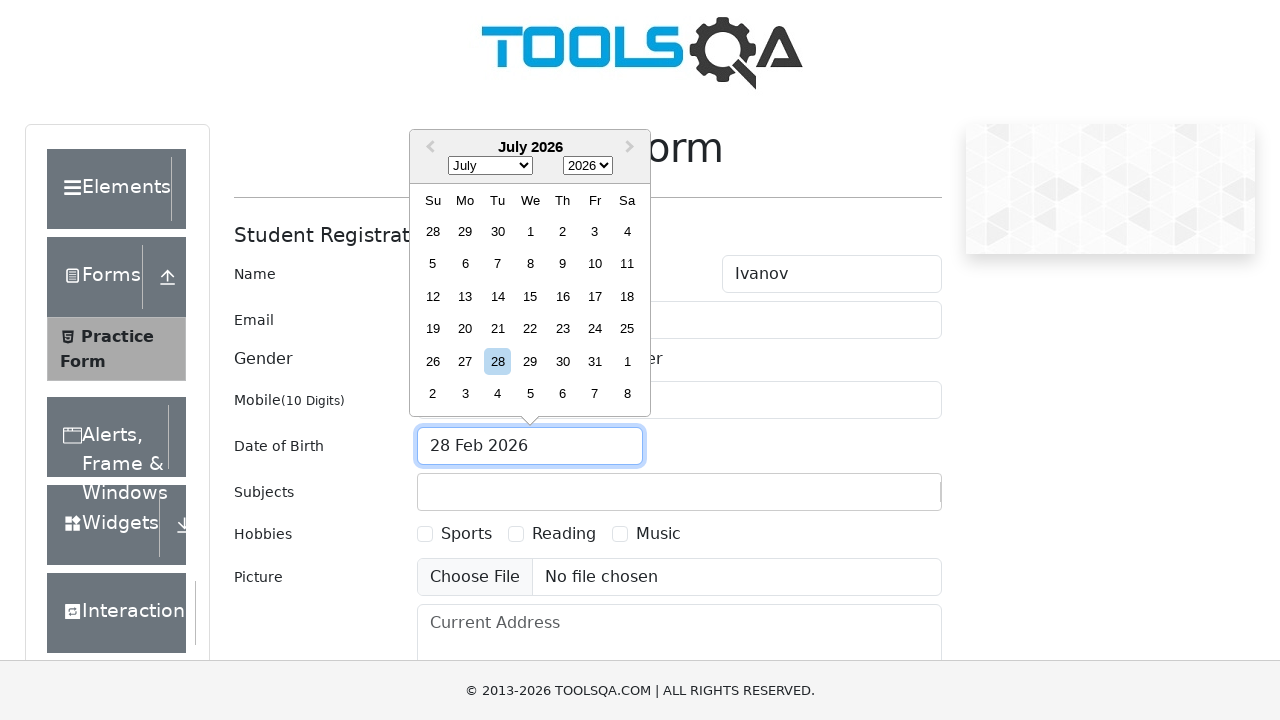

Selected year: 1973 on .react-datepicker__year-select
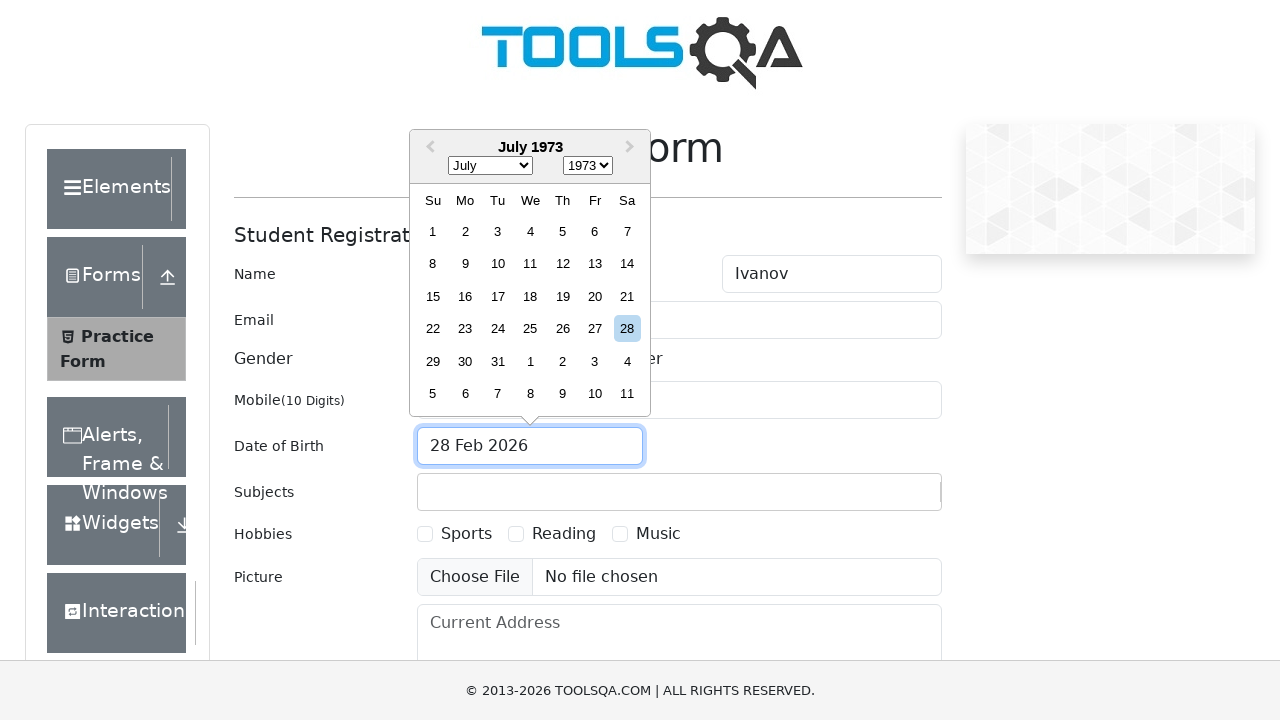

Selected day: 3rd from date picker at (498, 231) on .react-datepicker__day--003
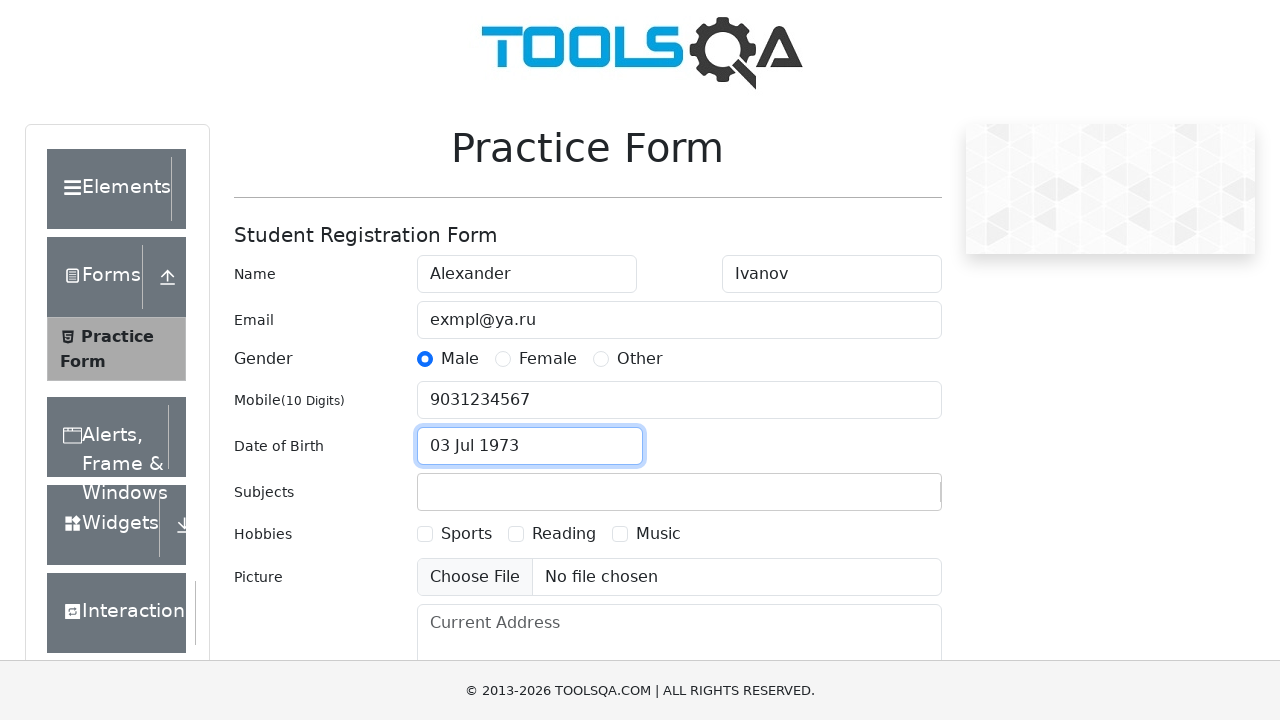

Clicked date of birth input again at (530, 446) on #dateOfBirthInput
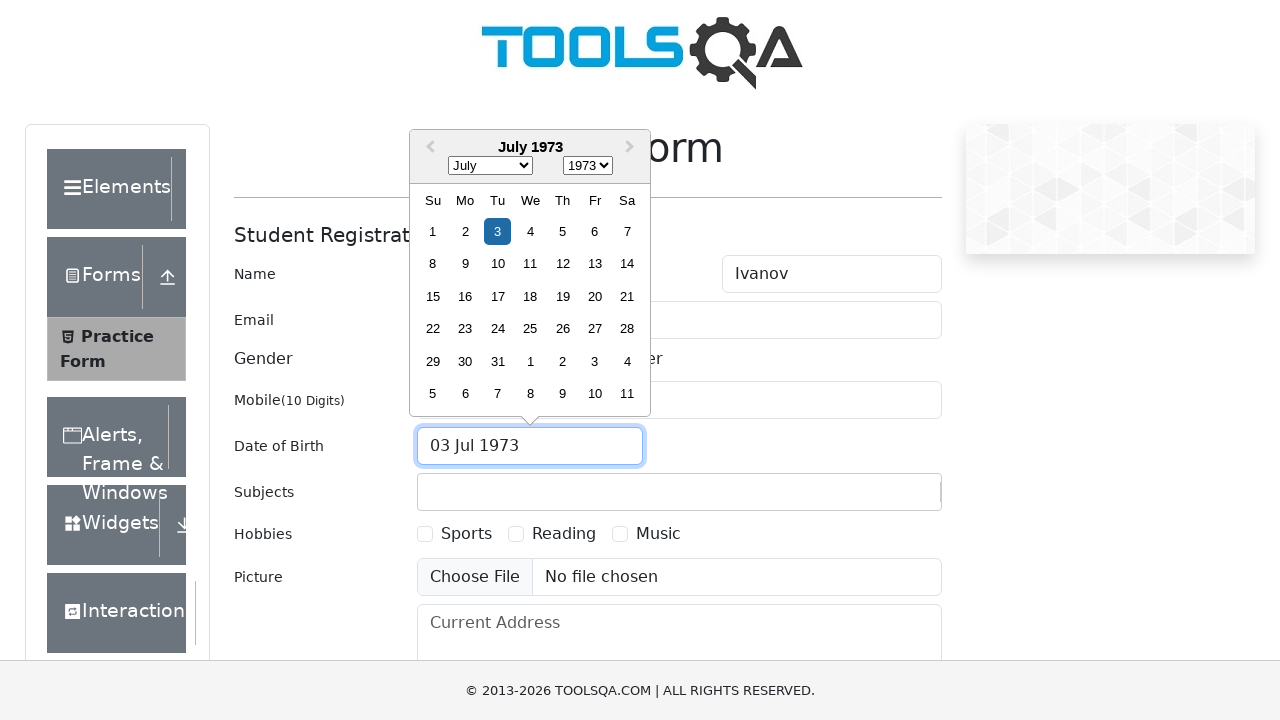

Selected a day from date picker at (433, 231) on .react-datepicker__day
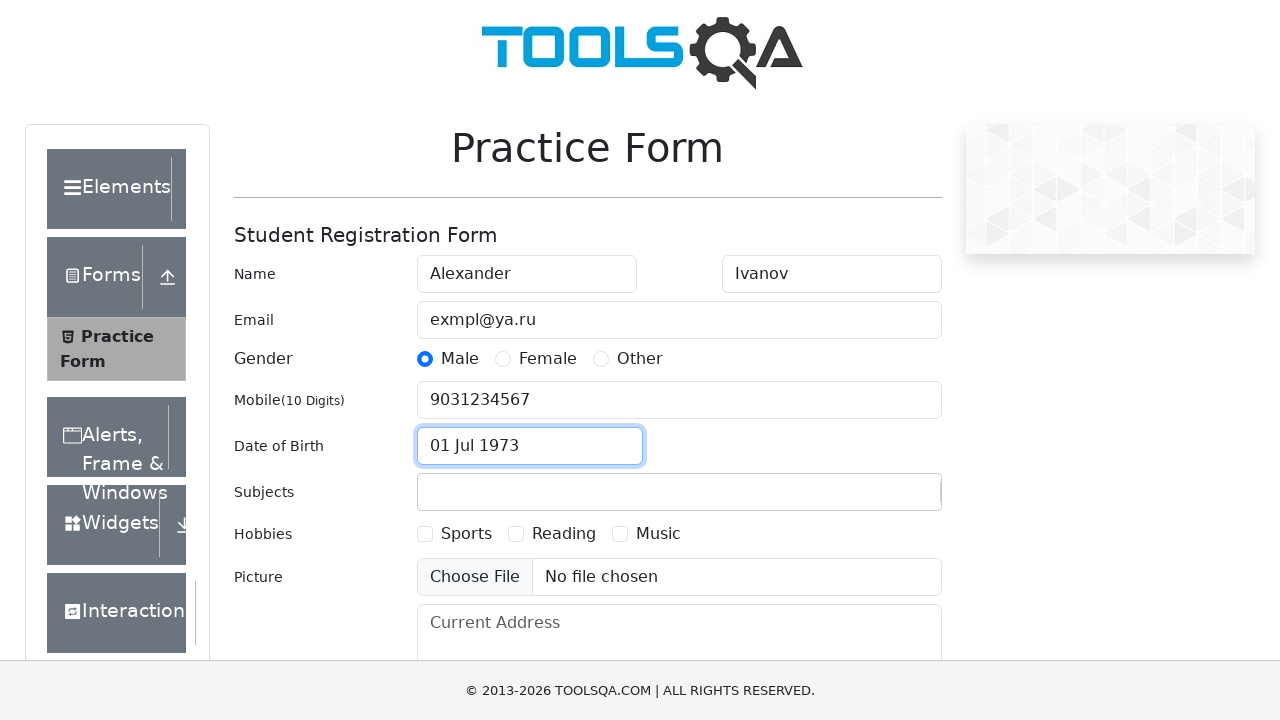

Navigated to home page (https://demoqa.com/)
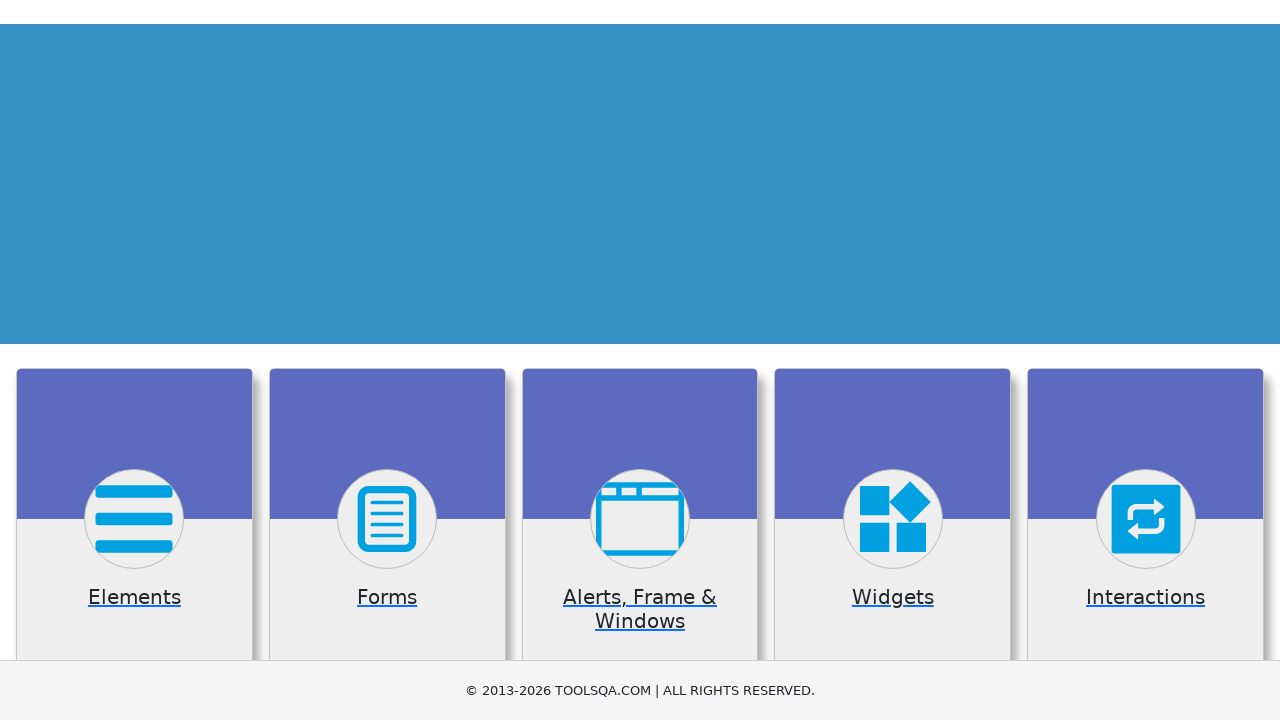

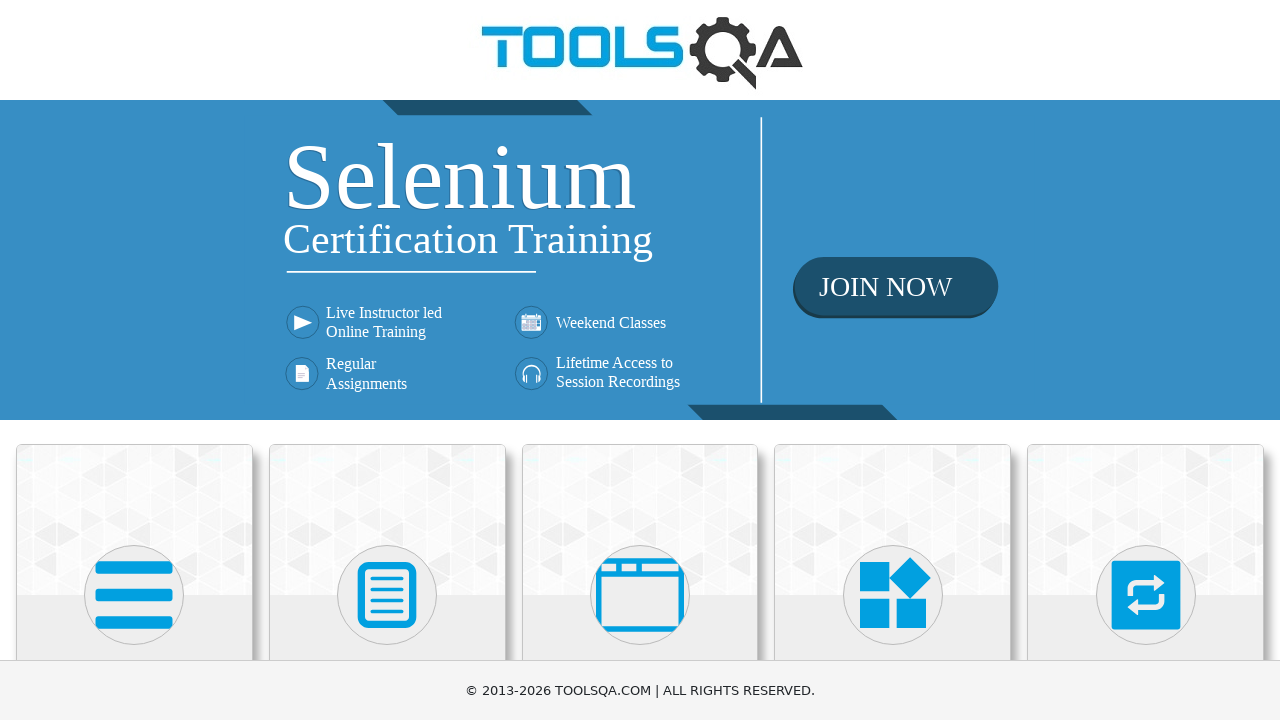